Tests that pressing Escape while editing cancels the changes

Starting URL: https://demo.playwright.dev/todomvc

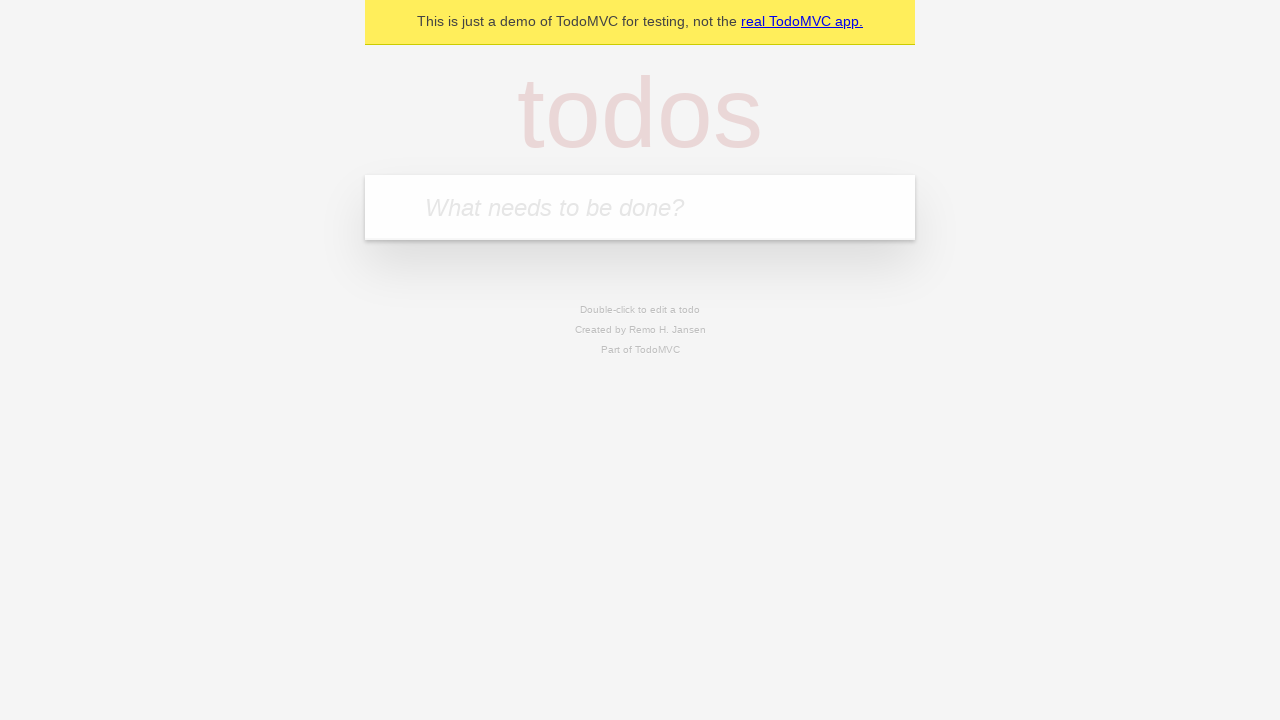

Filled first todo input with 'buy some cheese' on internal:attr=[placeholder="What needs to be done?"i]
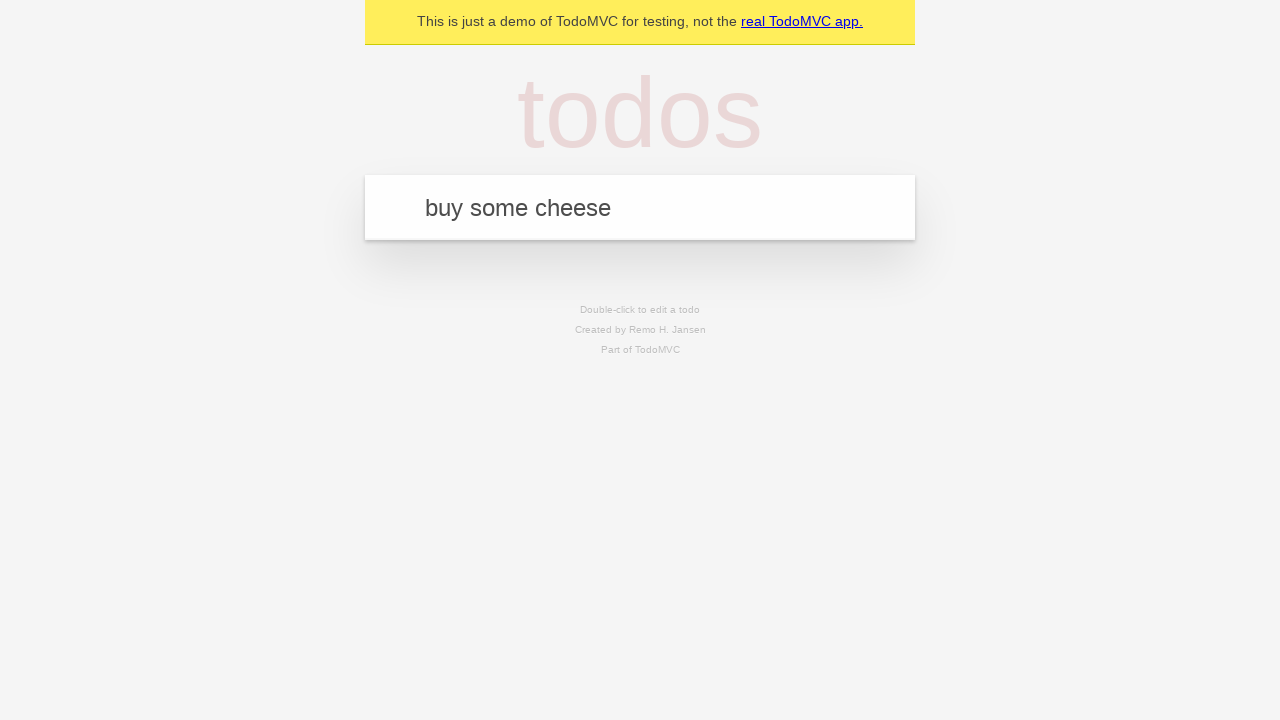

Pressed Enter to add first todo item on internal:attr=[placeholder="What needs to be done?"i]
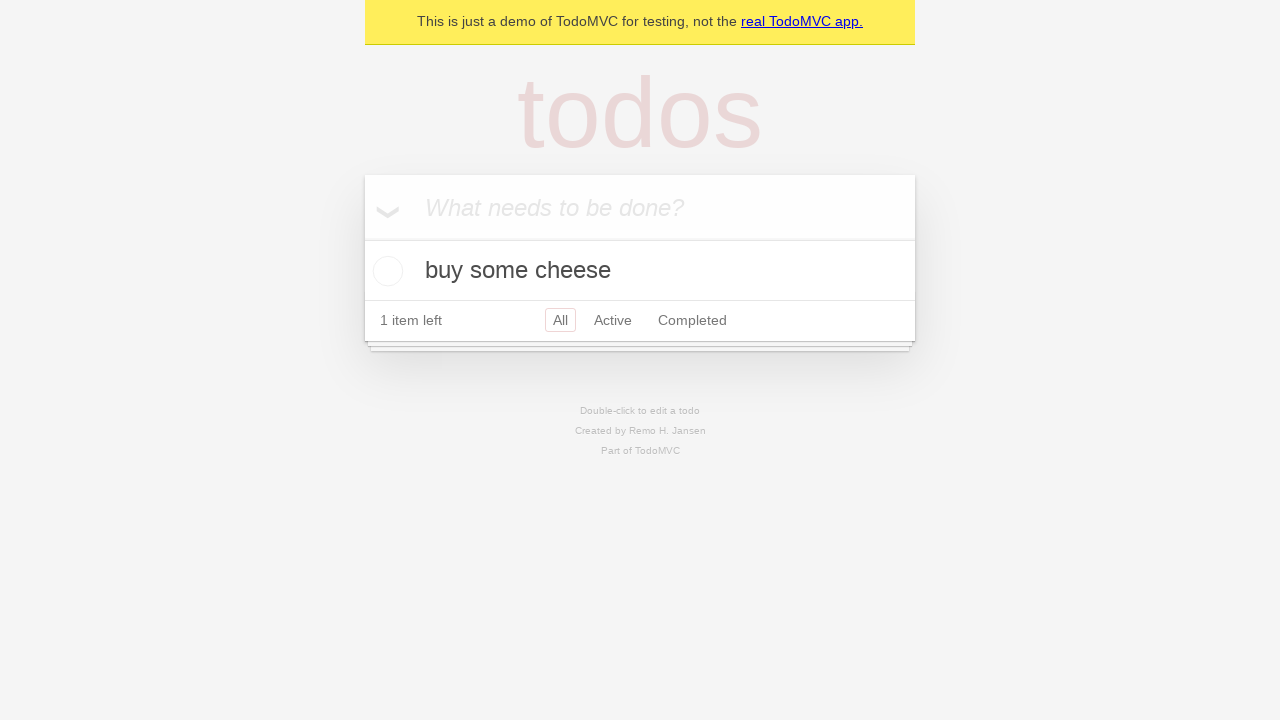

Filled second todo input with 'feed the cat' on internal:attr=[placeholder="What needs to be done?"i]
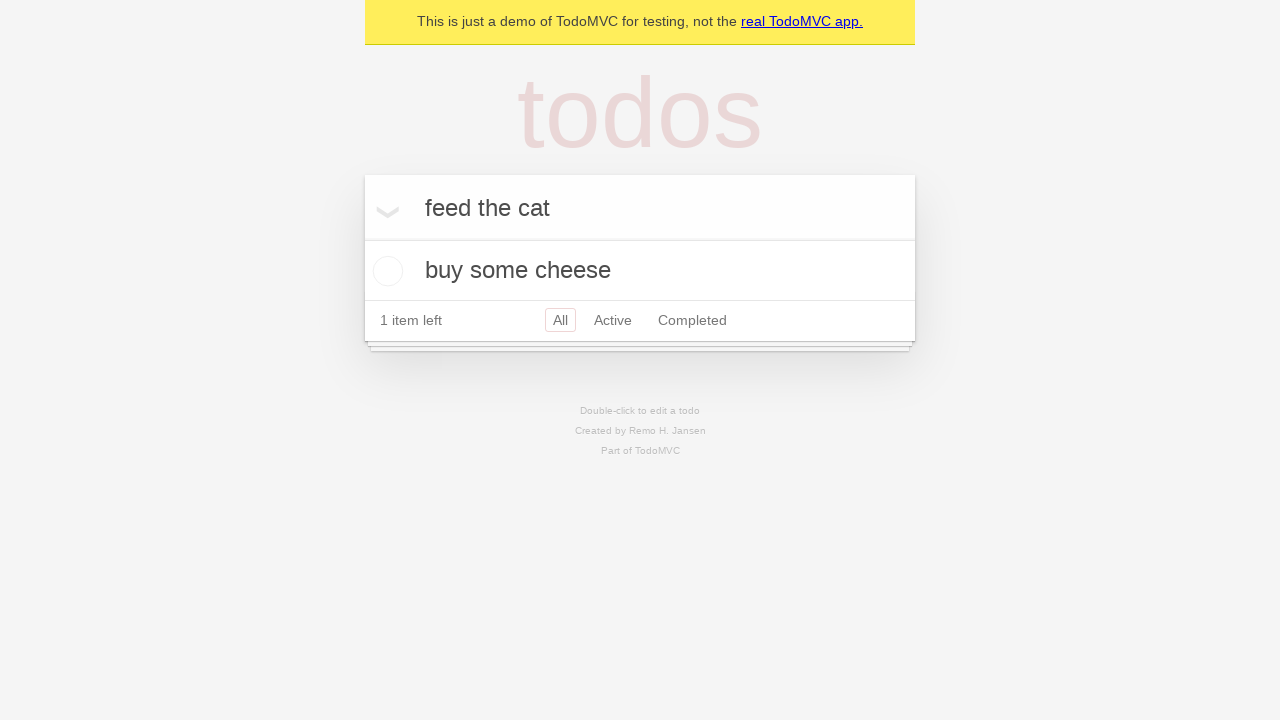

Pressed Enter to add second todo item on internal:attr=[placeholder="What needs to be done?"i]
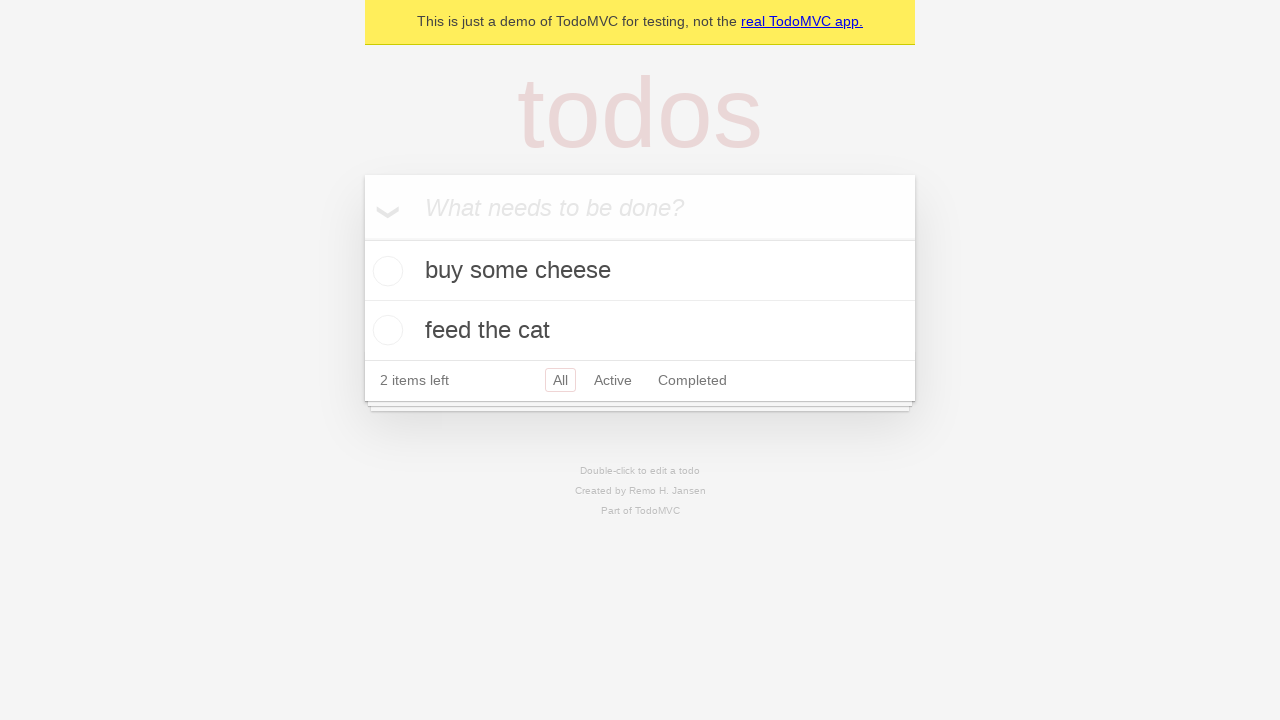

Filled third todo input with 'book a doctors appointment' on internal:attr=[placeholder="What needs to be done?"i]
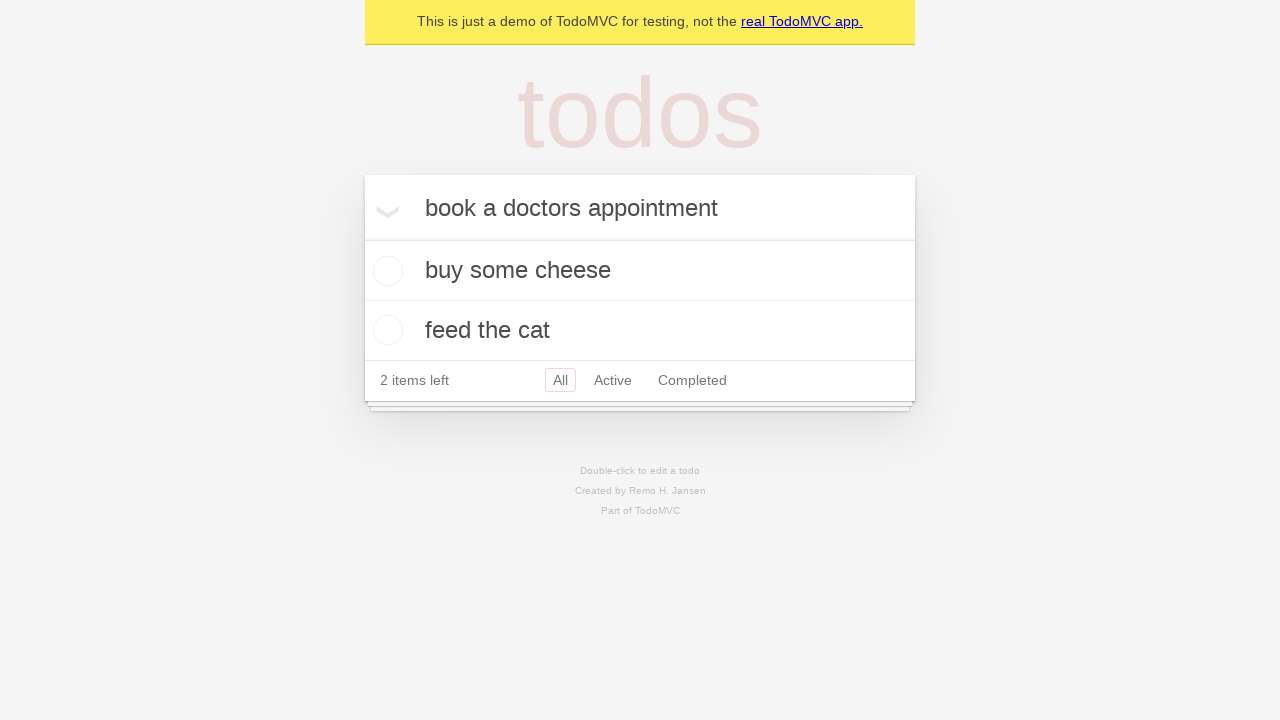

Pressed Enter to add third todo item on internal:attr=[placeholder="What needs to be done?"i]
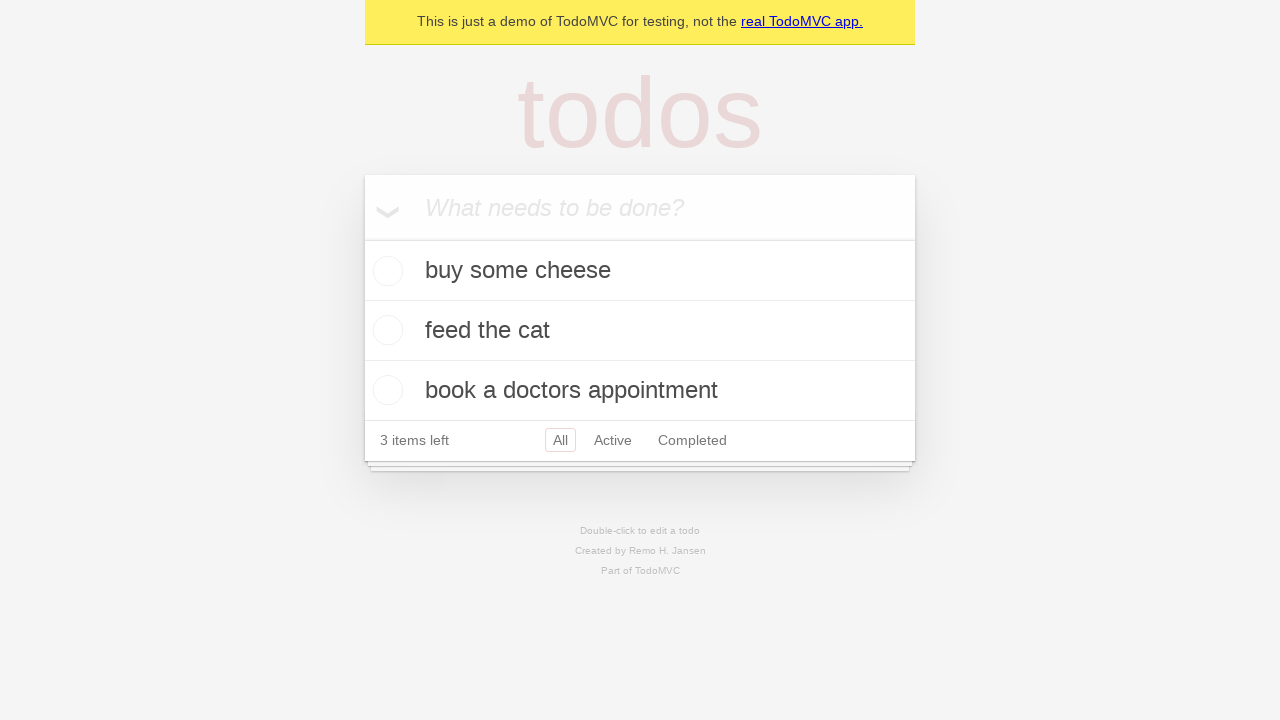

Waited for all 3 todo items to be added
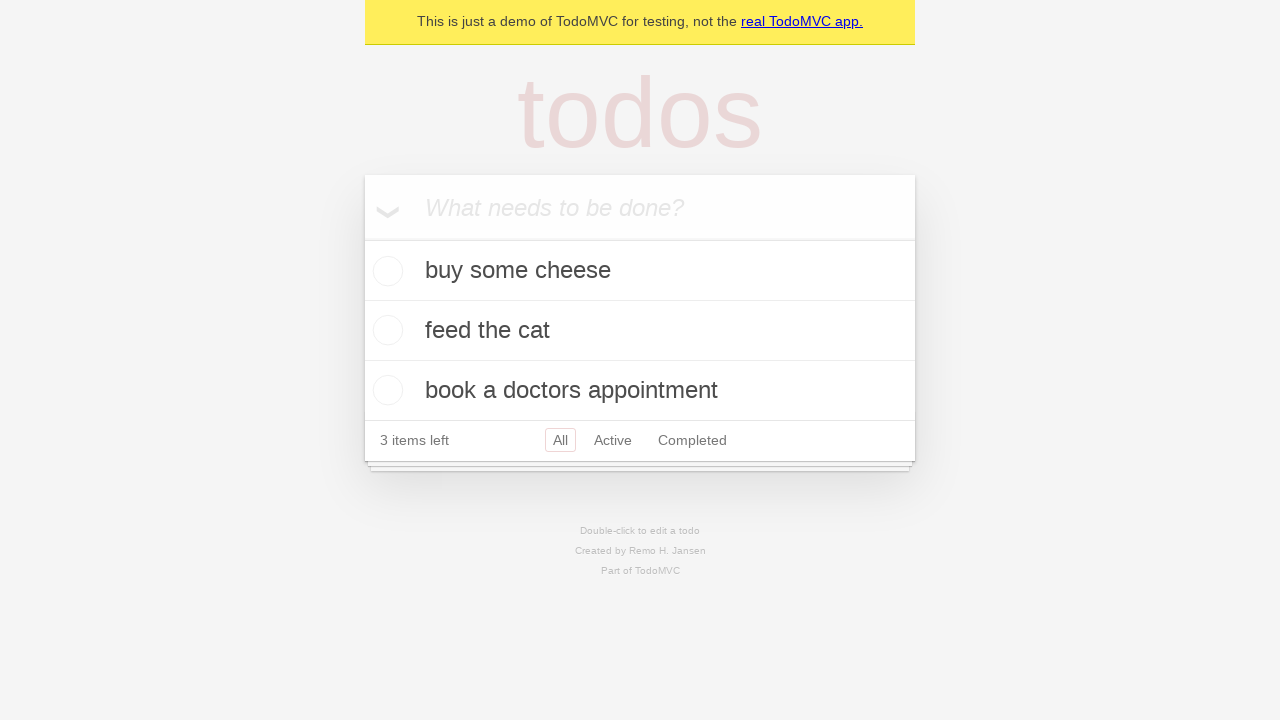

Double-clicked second todo item to enter edit mode at (640, 331) on internal:testid=[data-testid="todo-item"s] >> nth=1
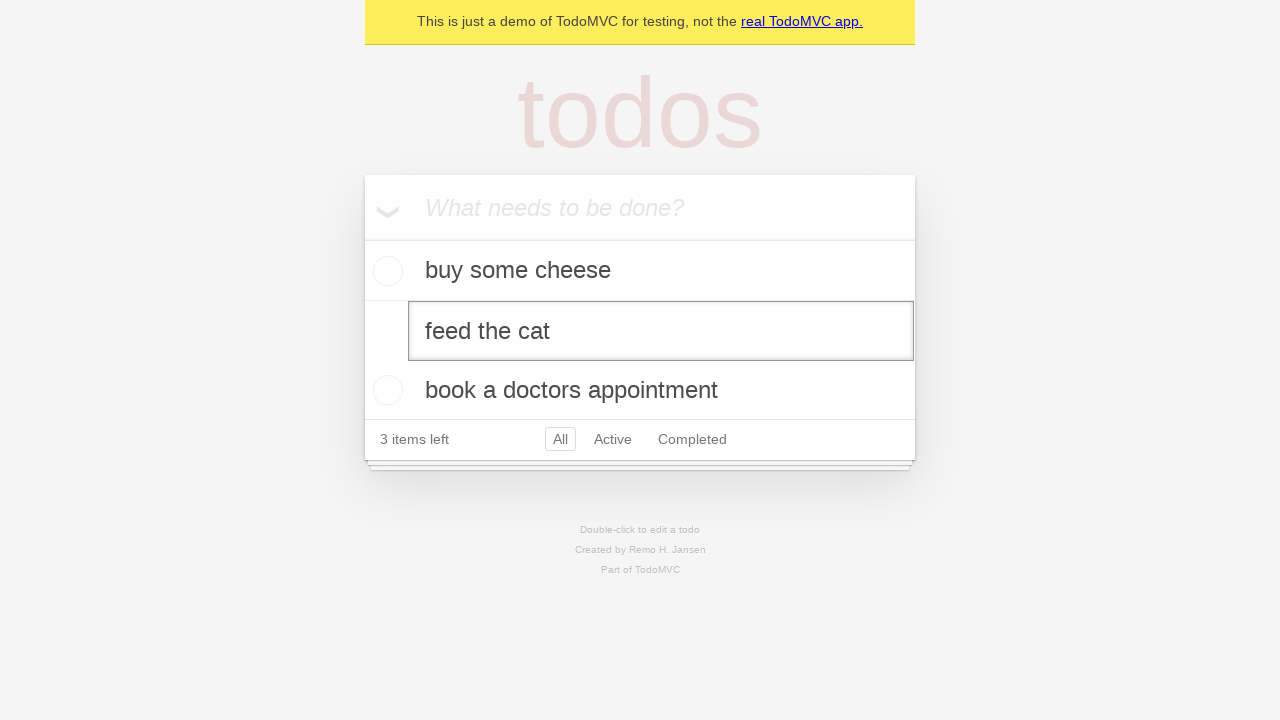

Filled edit textbox with 'buy some sausages' on internal:testid=[data-testid="todo-item"s] >> nth=1 >> internal:role=textbox[nam
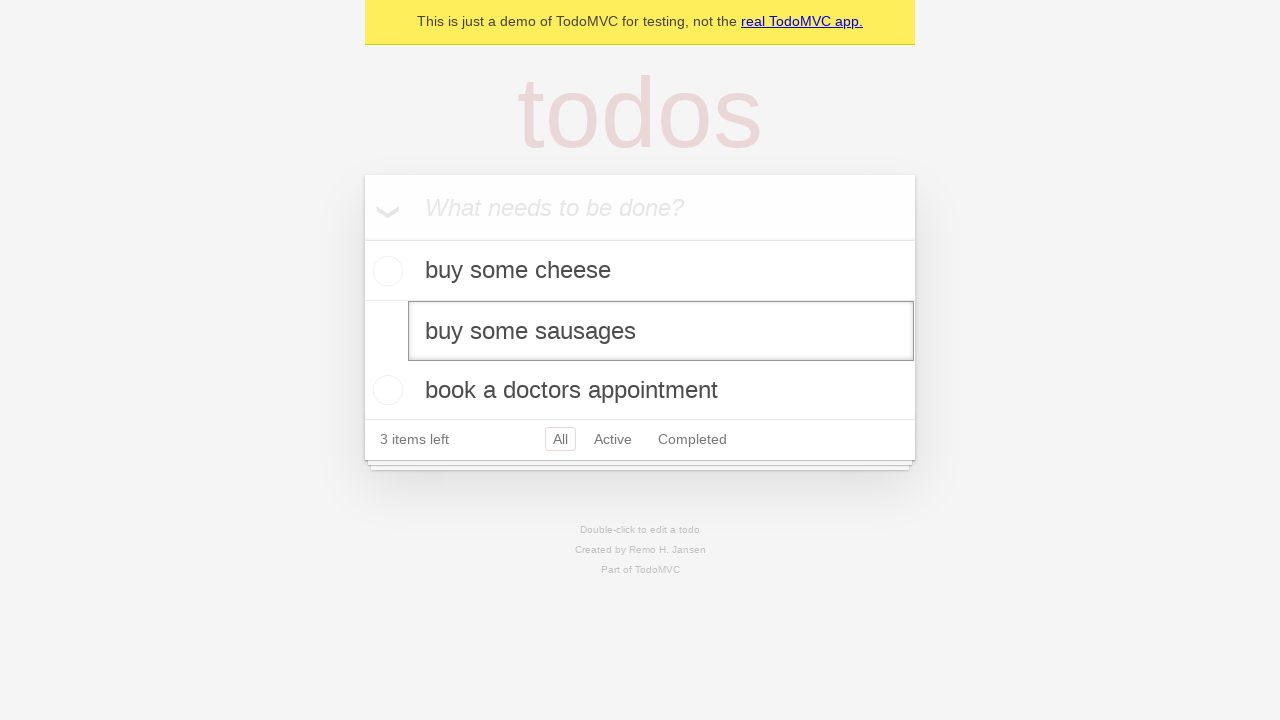

Pressed Escape to cancel edit and revert changes on internal:testid=[data-testid="todo-item"s] >> nth=1 >> internal:role=textbox[nam
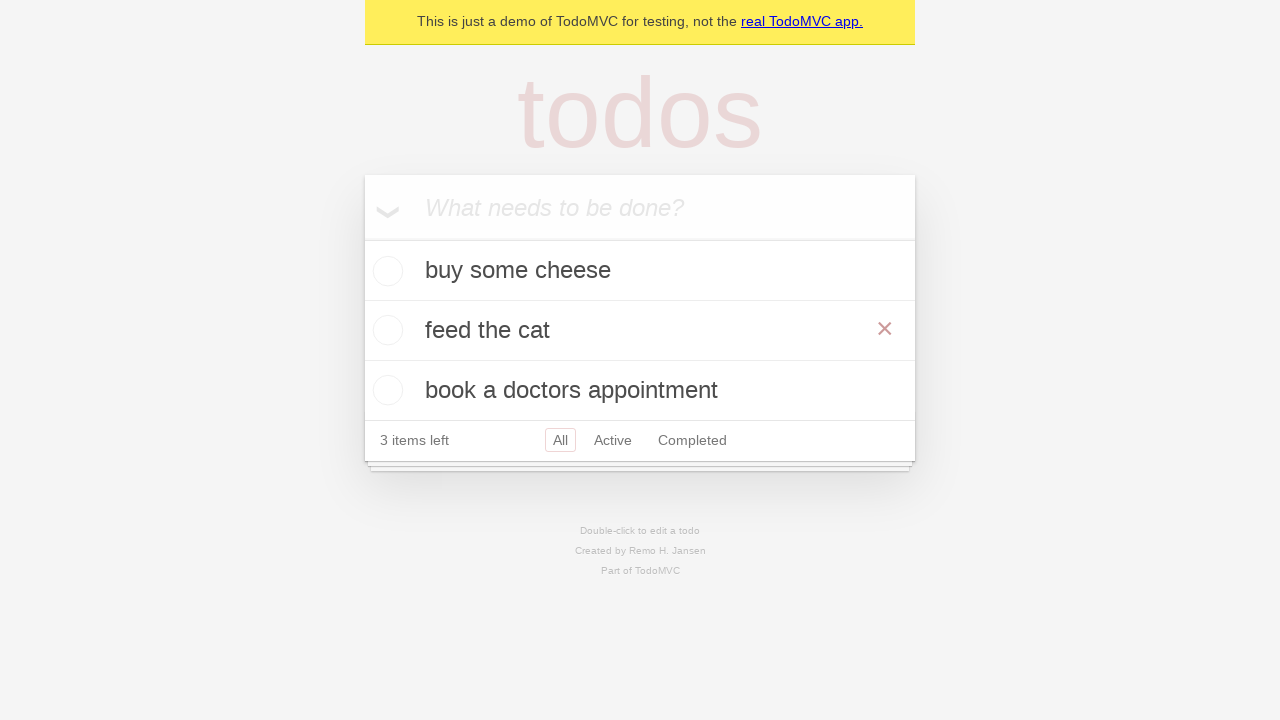

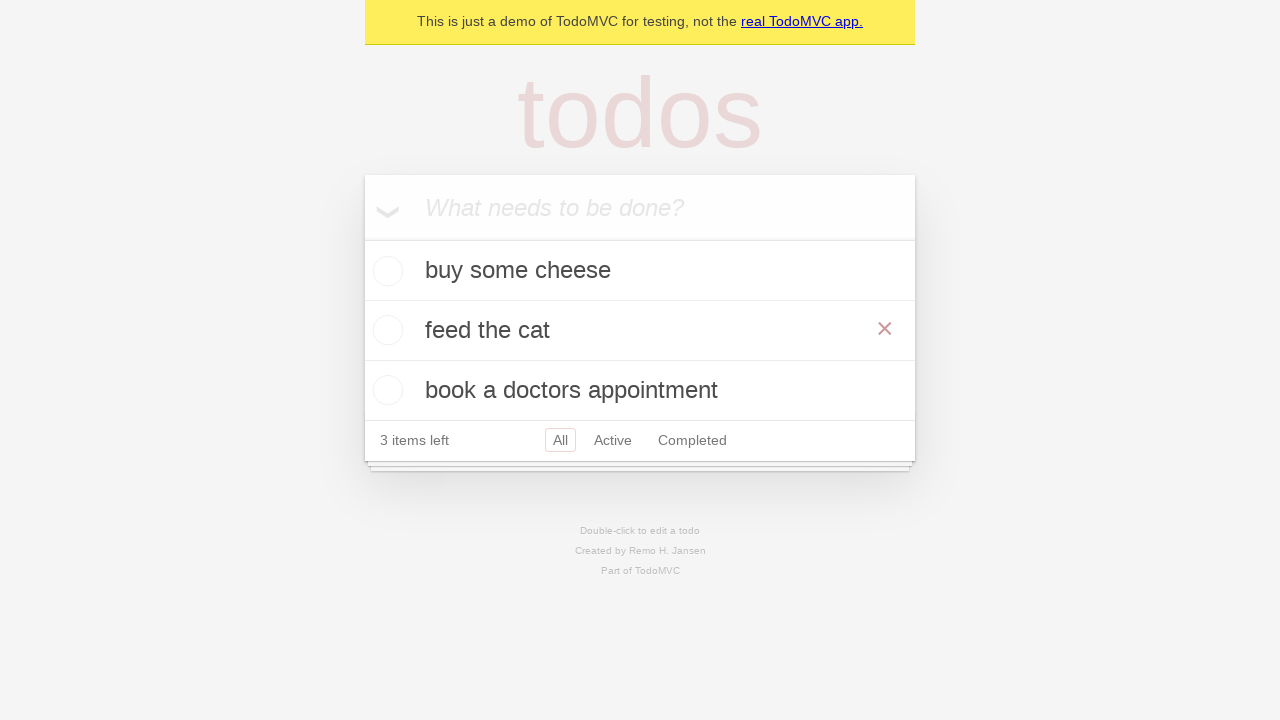